Tests delayed alert by triggering an alert that appears after a delay and accepting it

Starting URL: https://demoqa.com/alerts

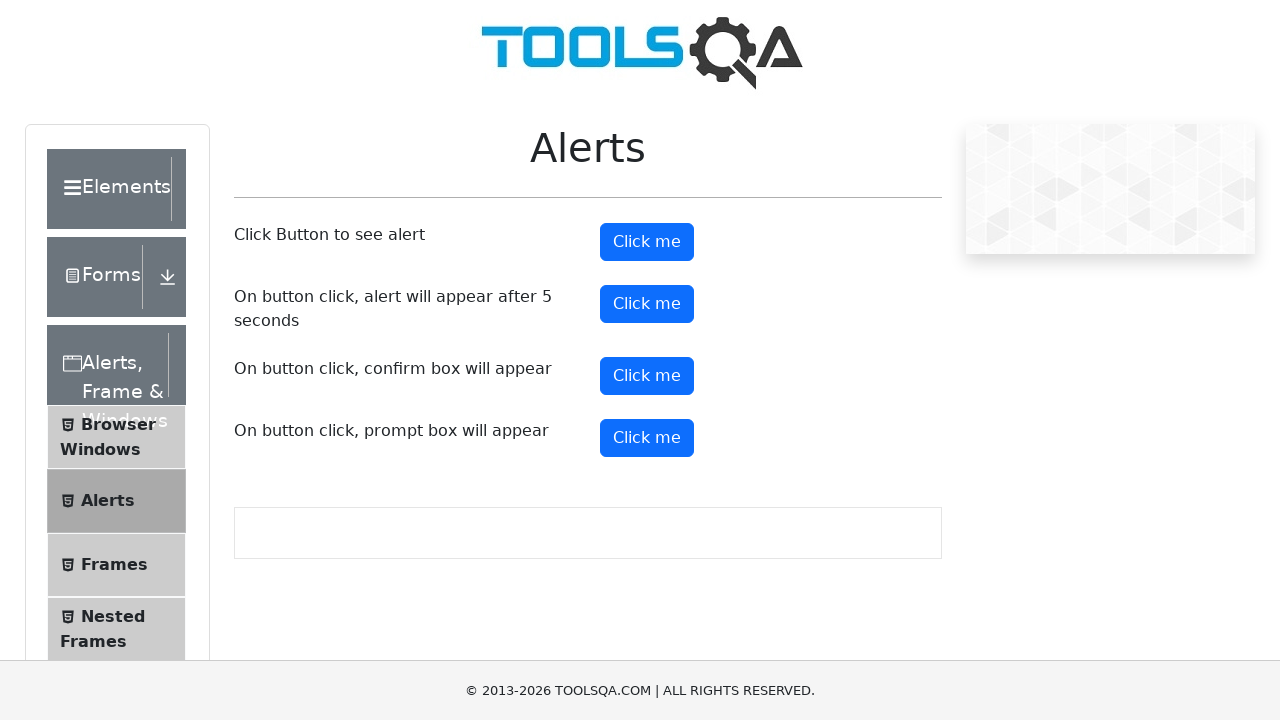

Clicked button to trigger delayed alert at (647, 304) on #timerAlertButton
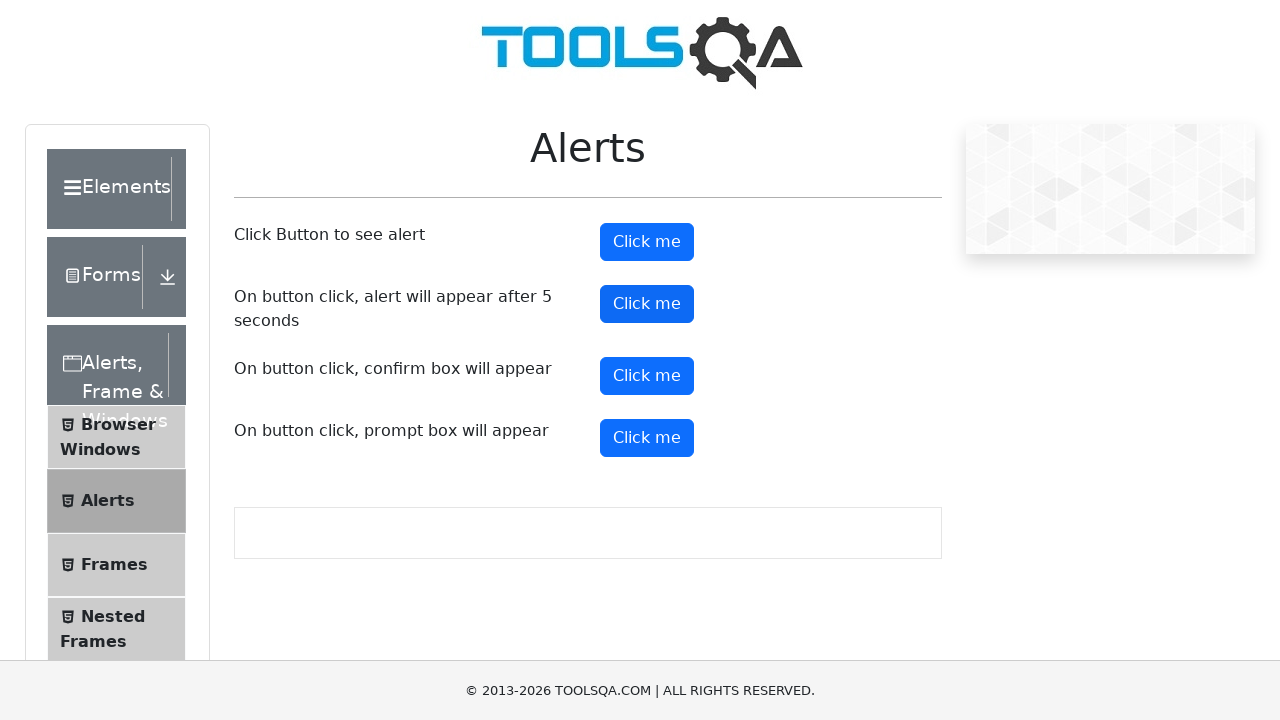

Set up dialog handler to accept alerts
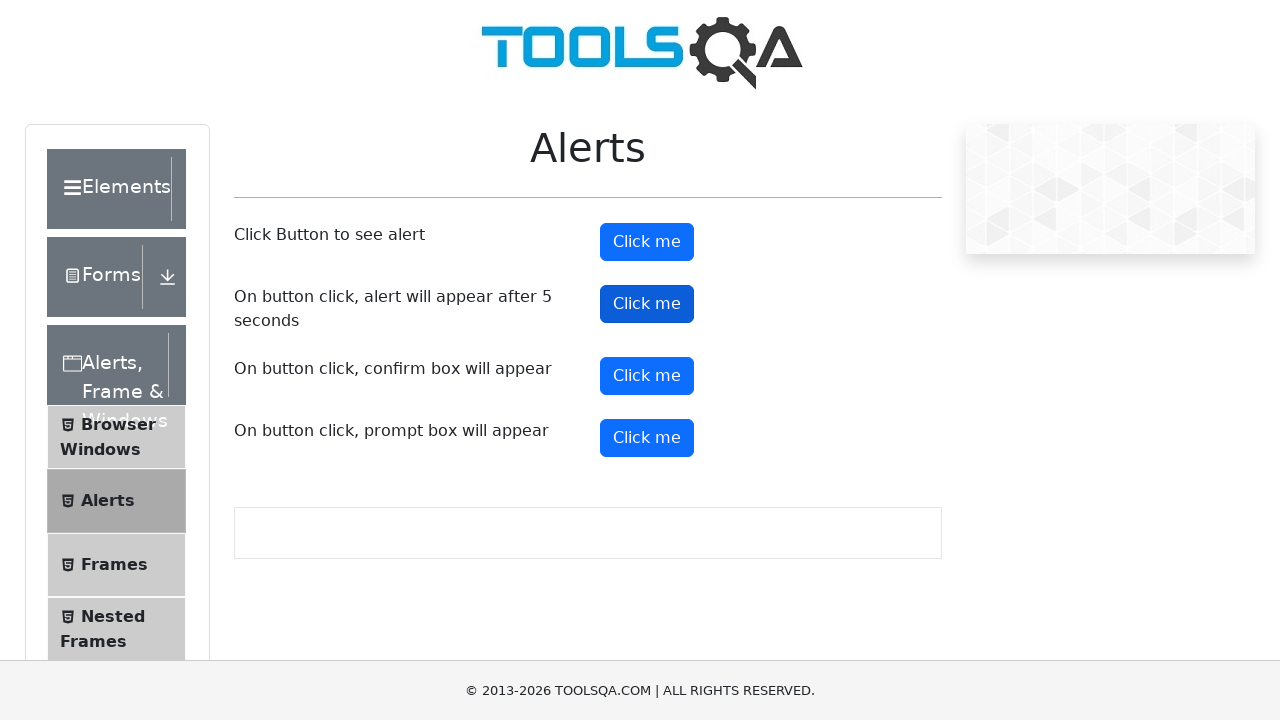

Waited 5.5 seconds for delayed alert to appear and be accepted
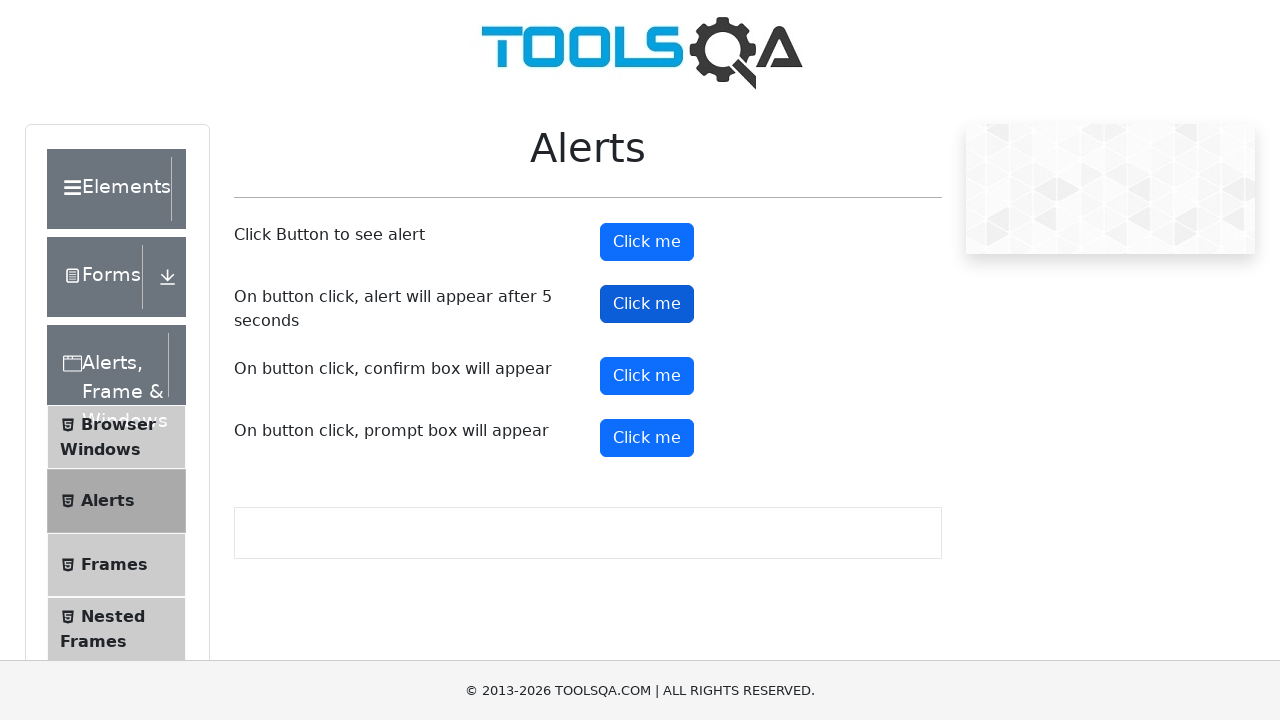

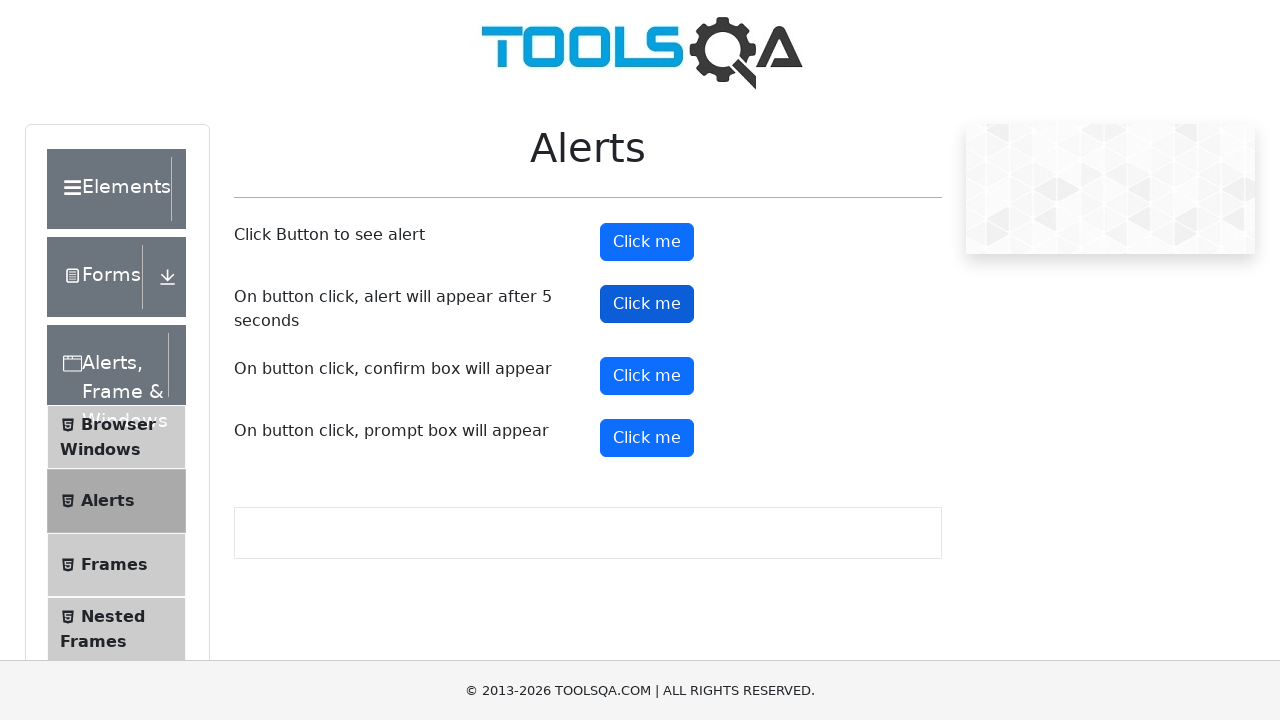